Tests child window handling by clicking a link that opens a new window, switching to it to extract text, then switching back to the parent window and using the extracted data to fill a form field.

Starting URL: https://rahulshettyacademy.com/loginpagePractise

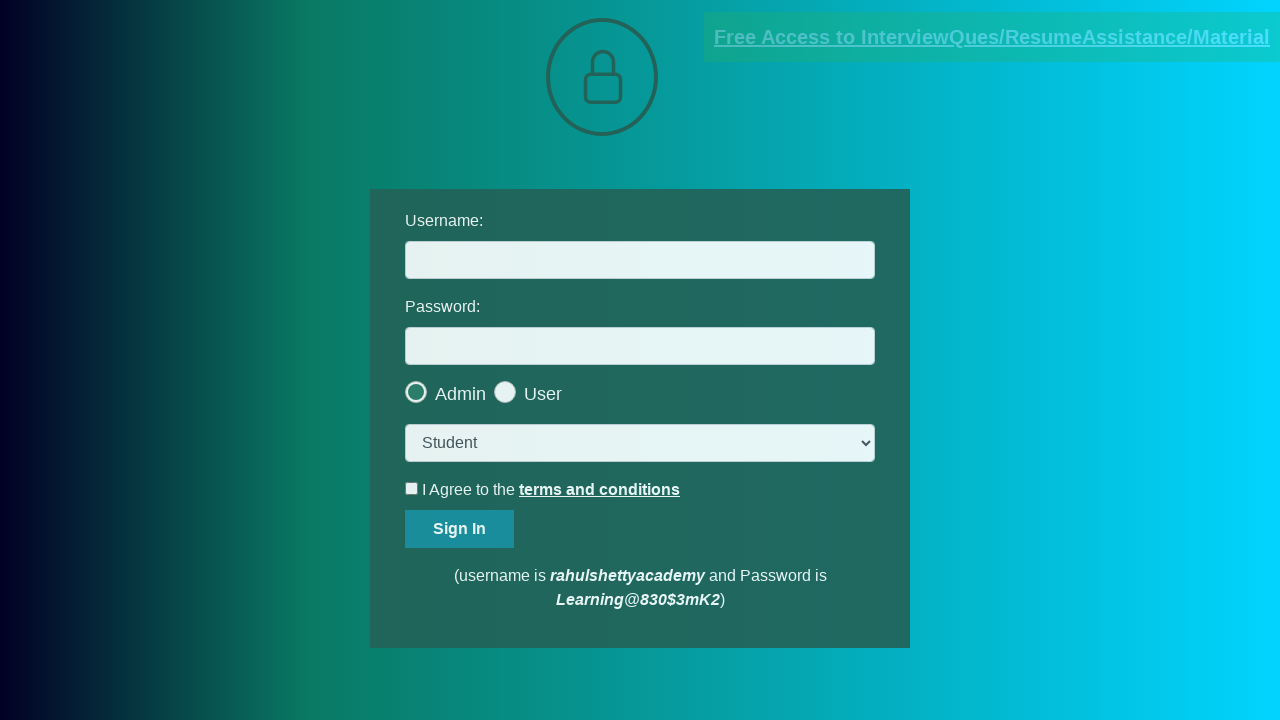

Clicked blinking text link to open new window at (992, 37) on .blinkingText
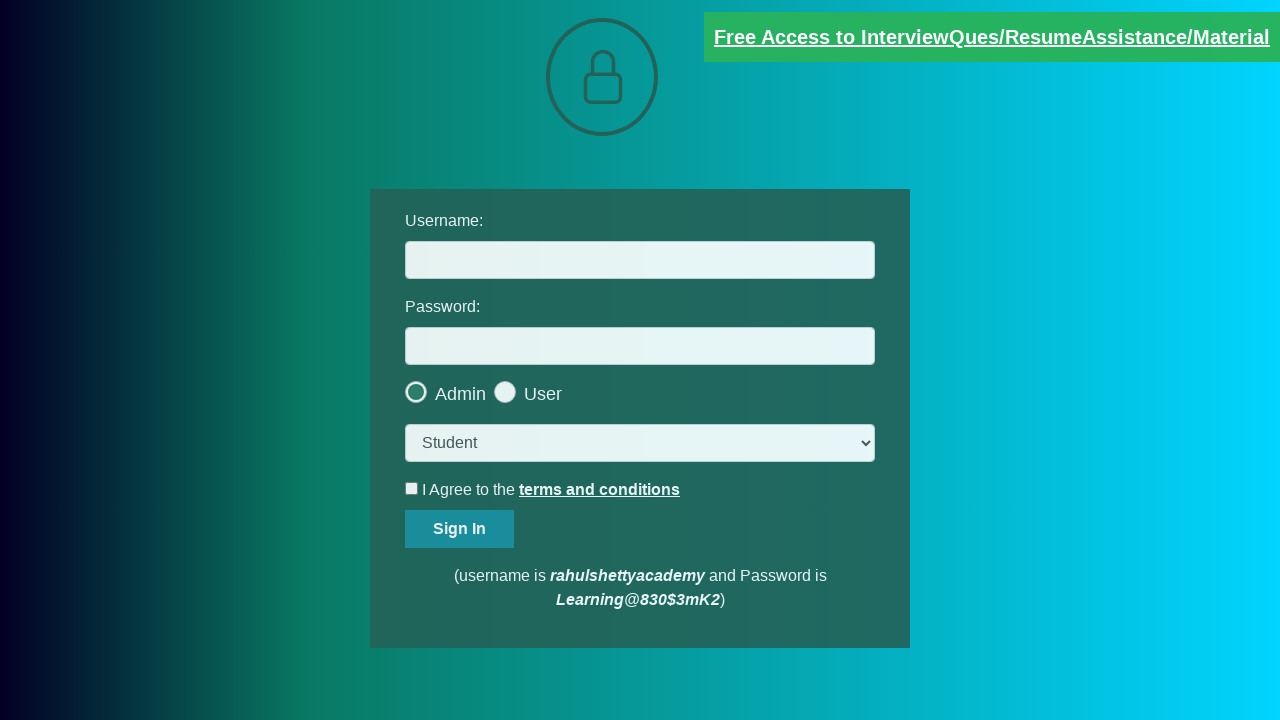

Child window opened and captured
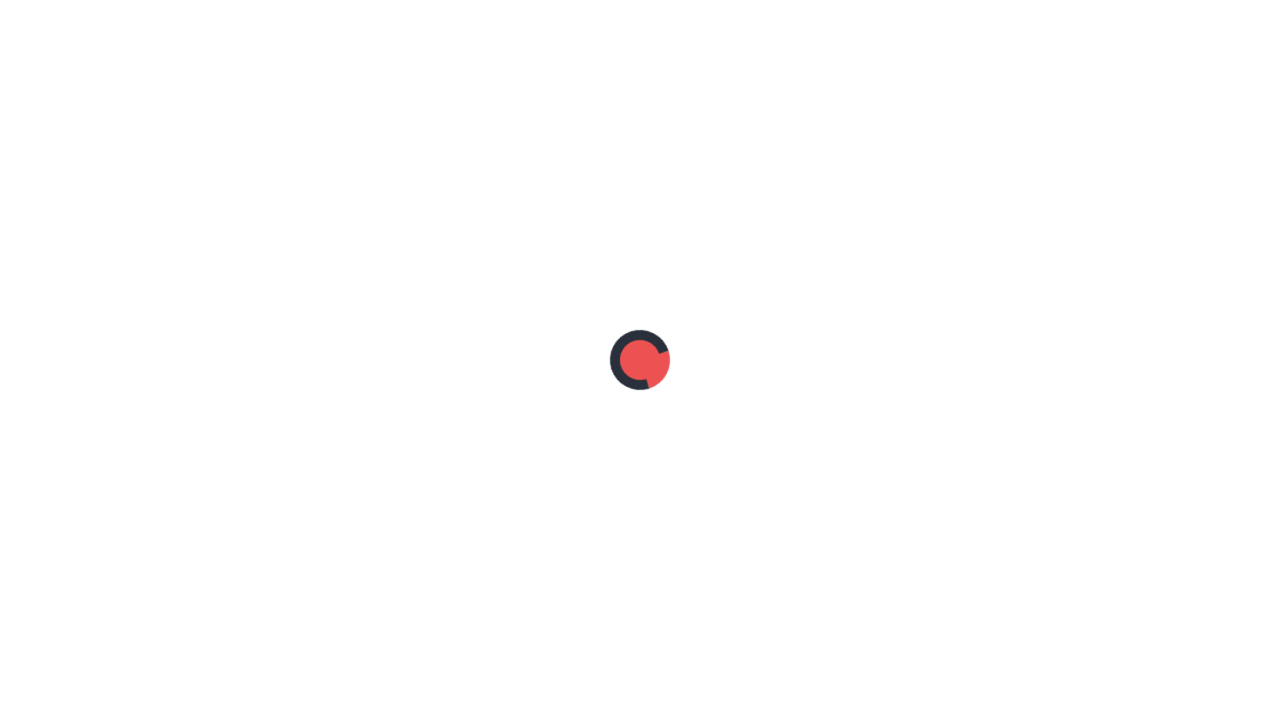

Child window loaded, waiting for red element
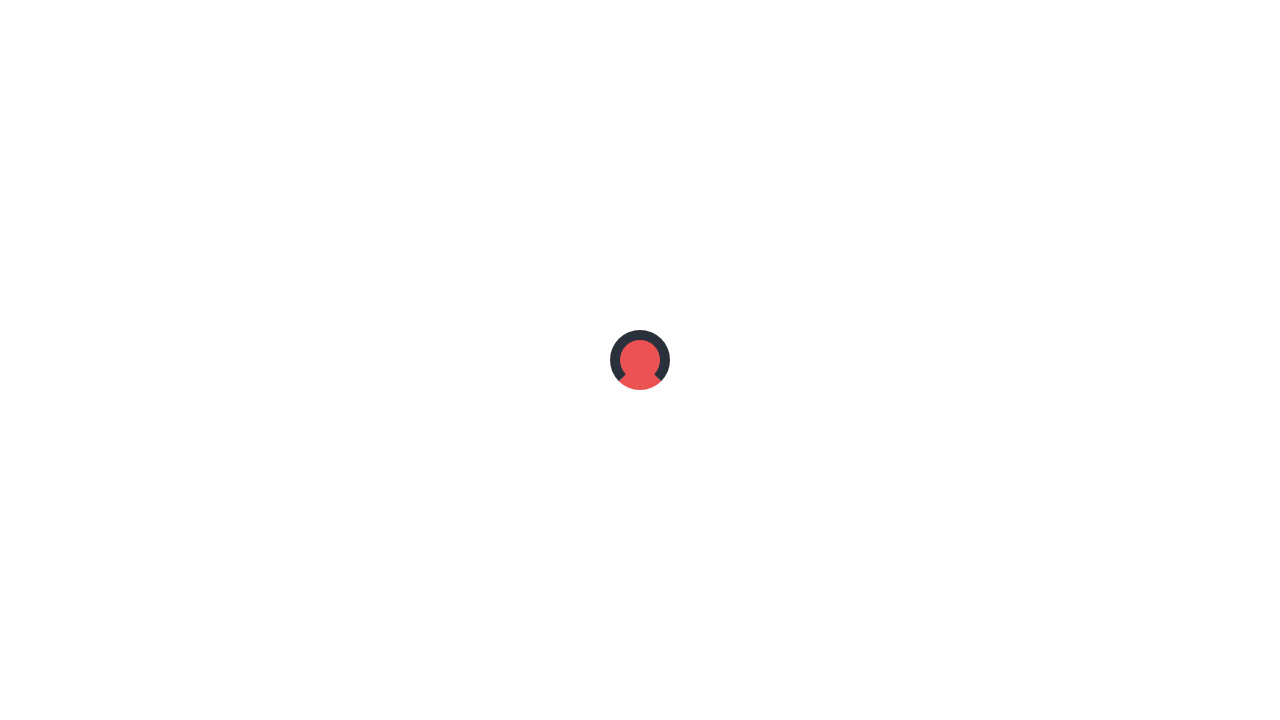

Extracted text content from child window red element
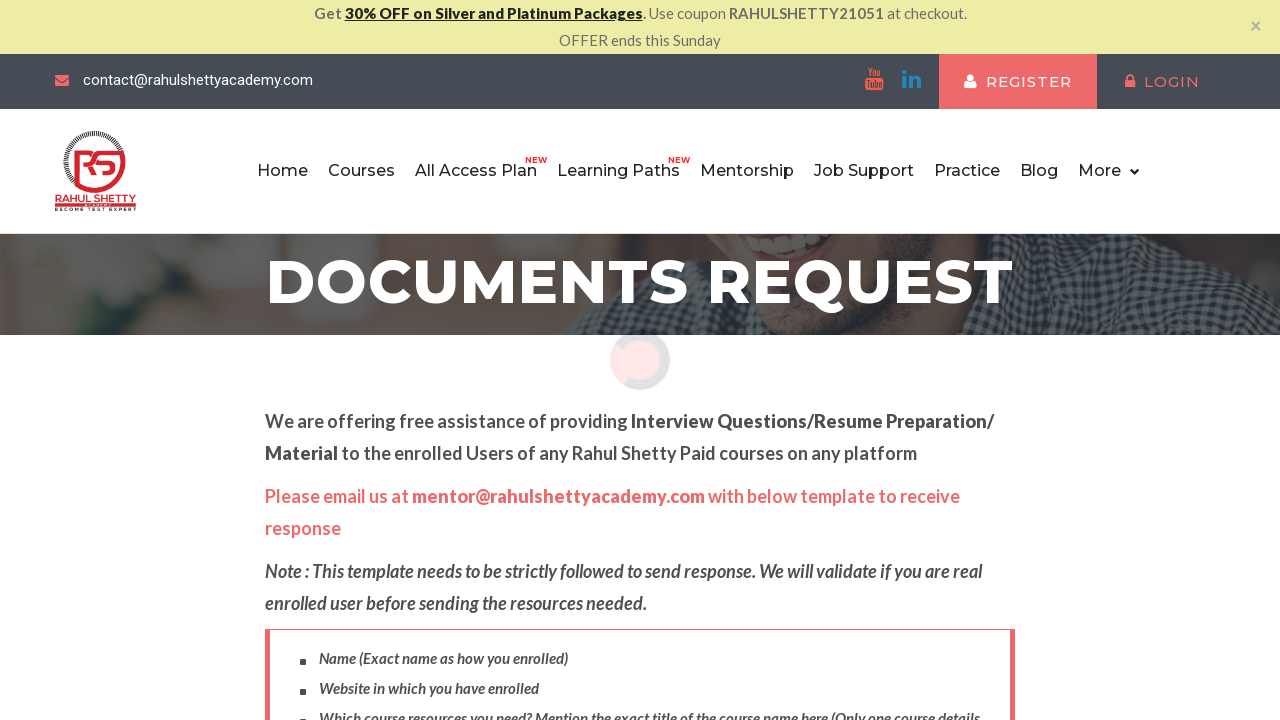

Parsed email from text: mentor@rahulshettyacademy.com
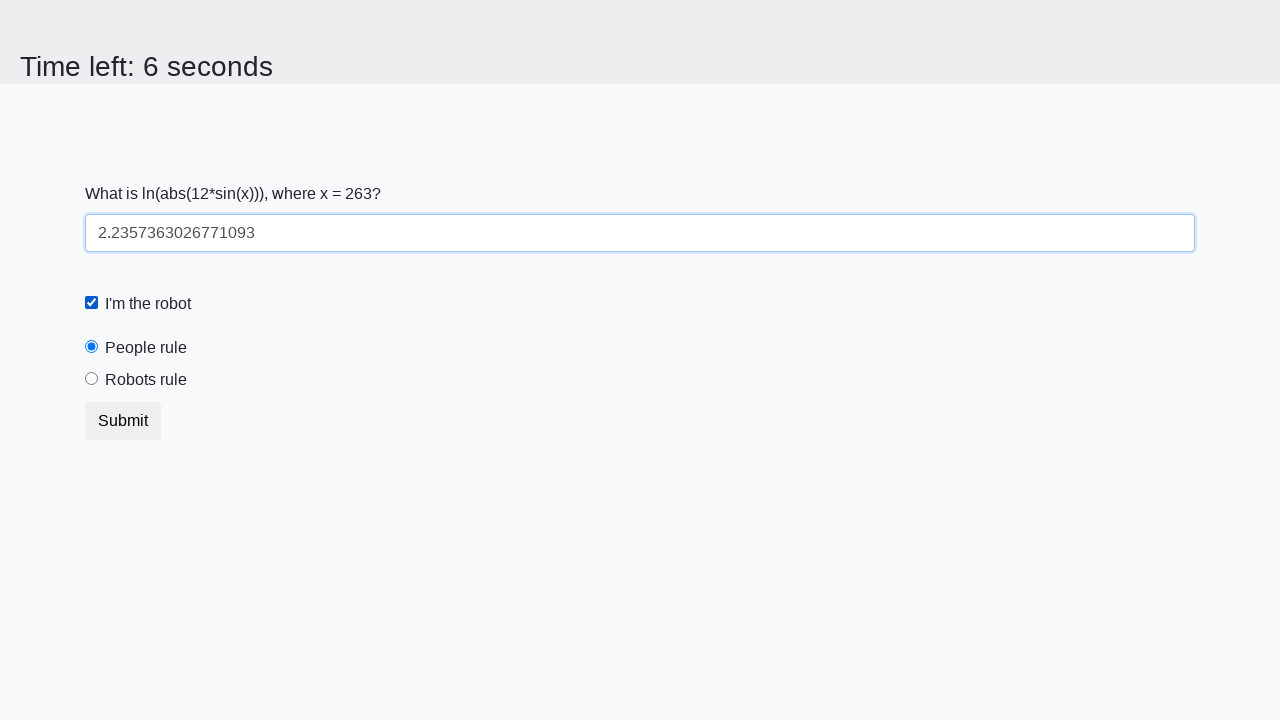

Closed child window on #username
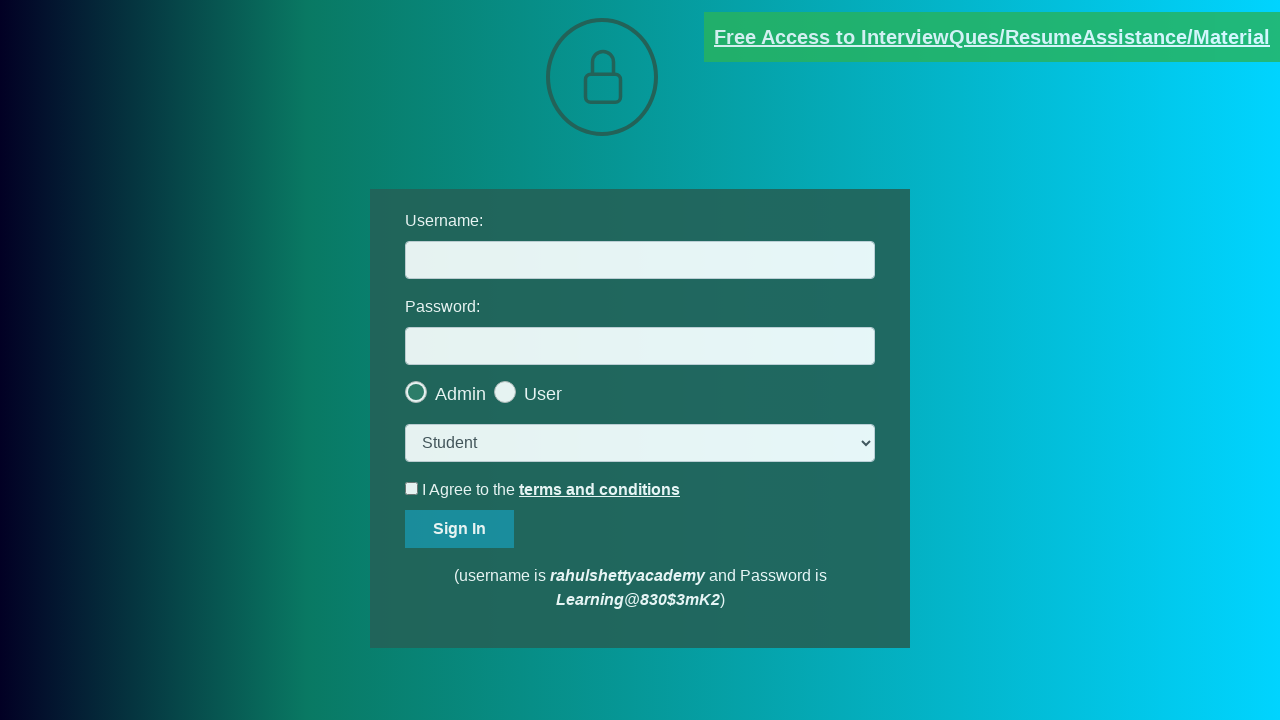

Filled username field with extracted email: mentor@rahulshettyacademy.com
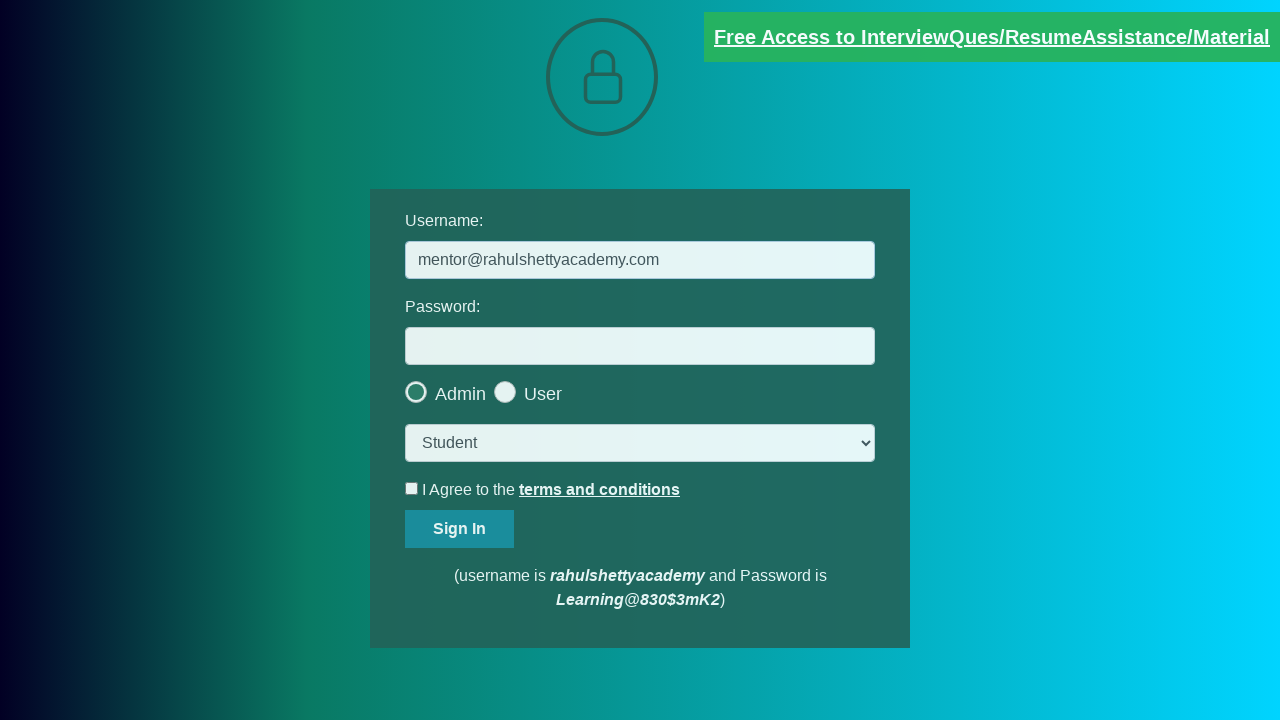

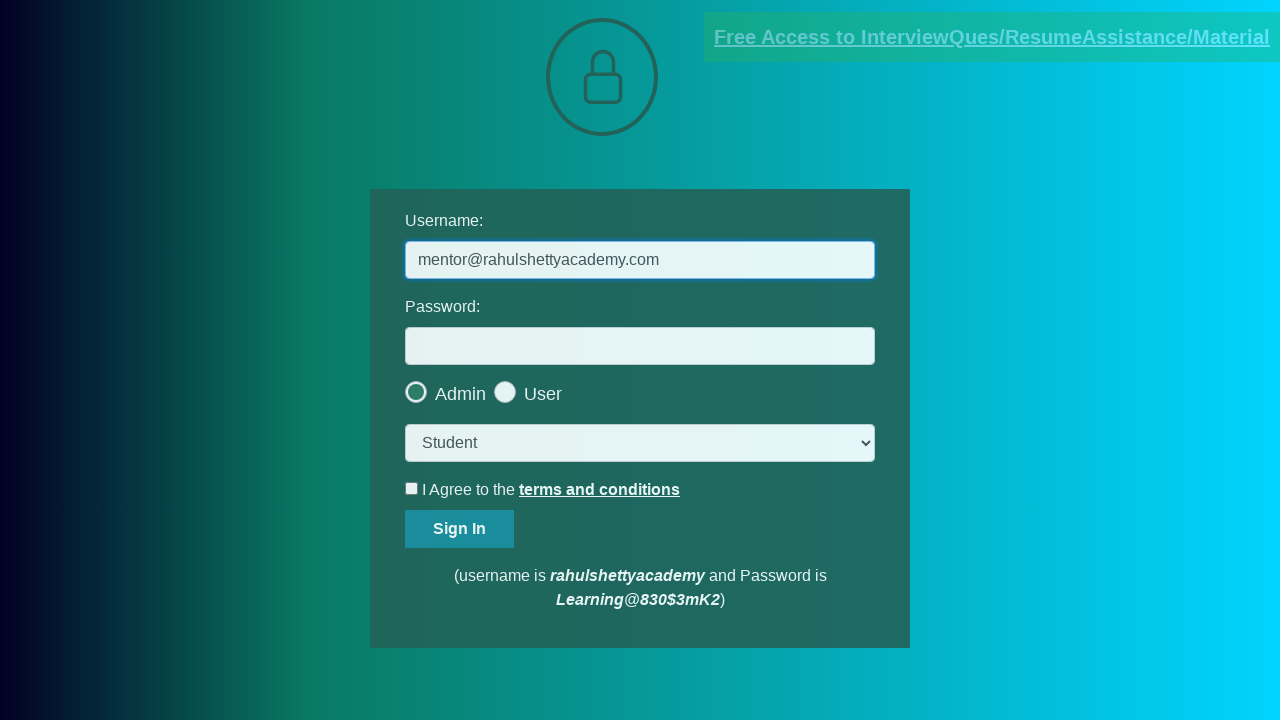